Navigates to wisequarter.com, scrolls down to the SDET course section, and clicks the "Explore the Course" button to view course details.

Starting URL: https://www.wisequarter.com

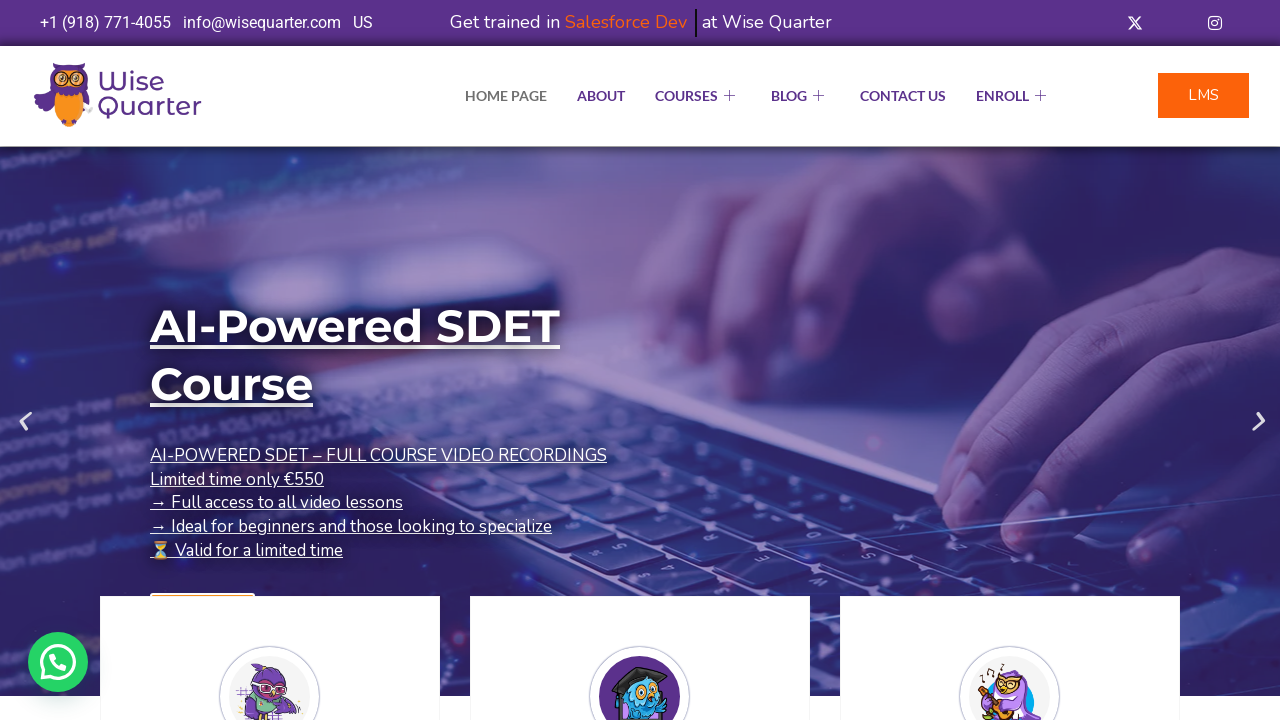

Navigated to wisequarter.com
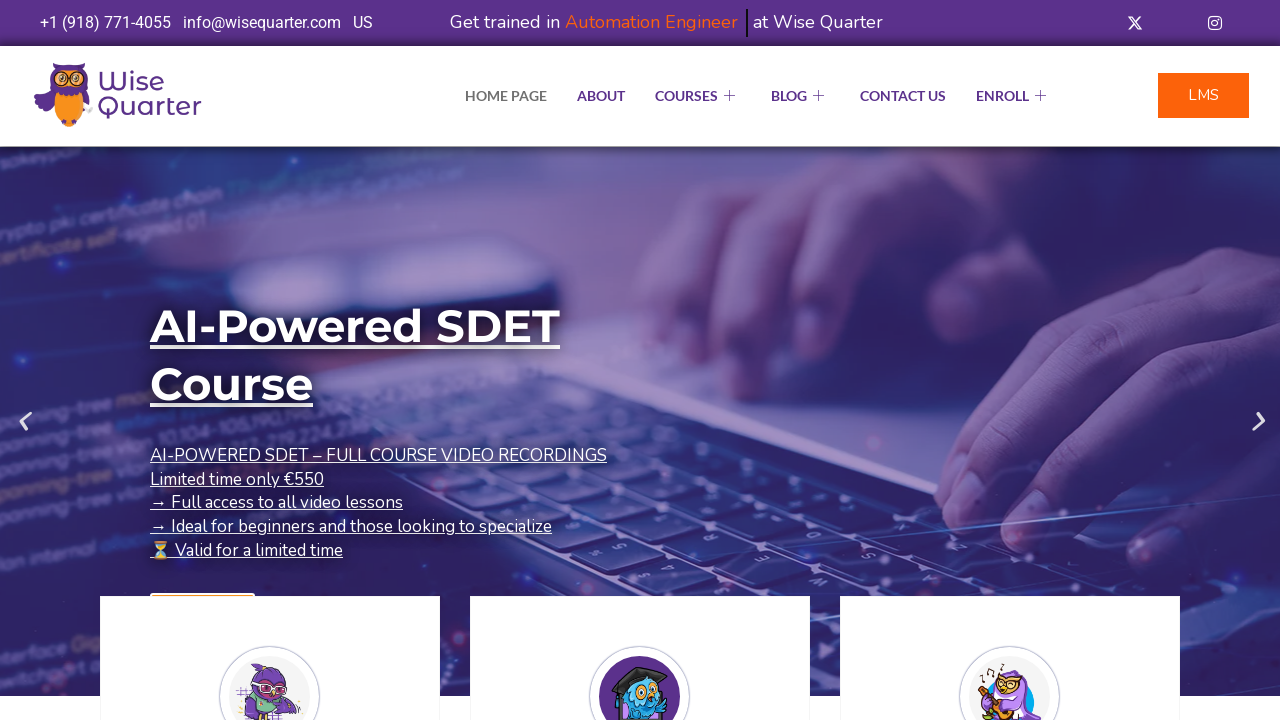

Located the 'Explore the Course' button for SDET course
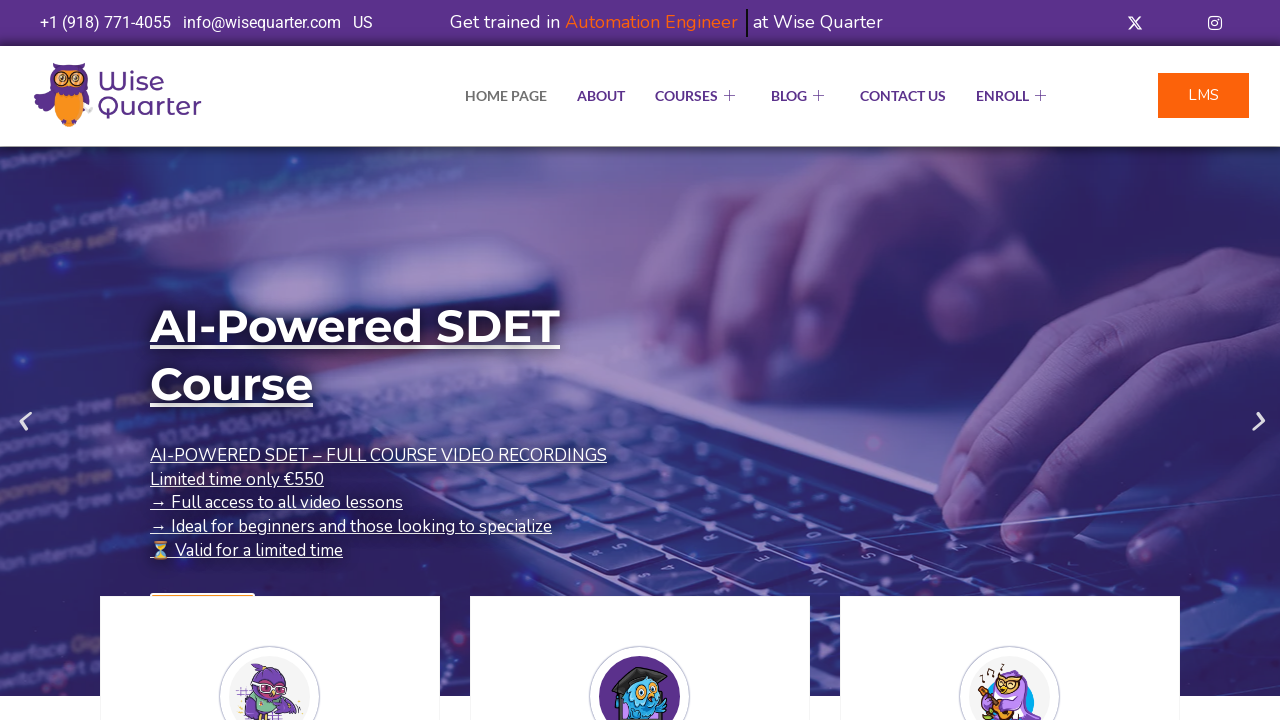

Scrolled 'Explore the Course' button into view
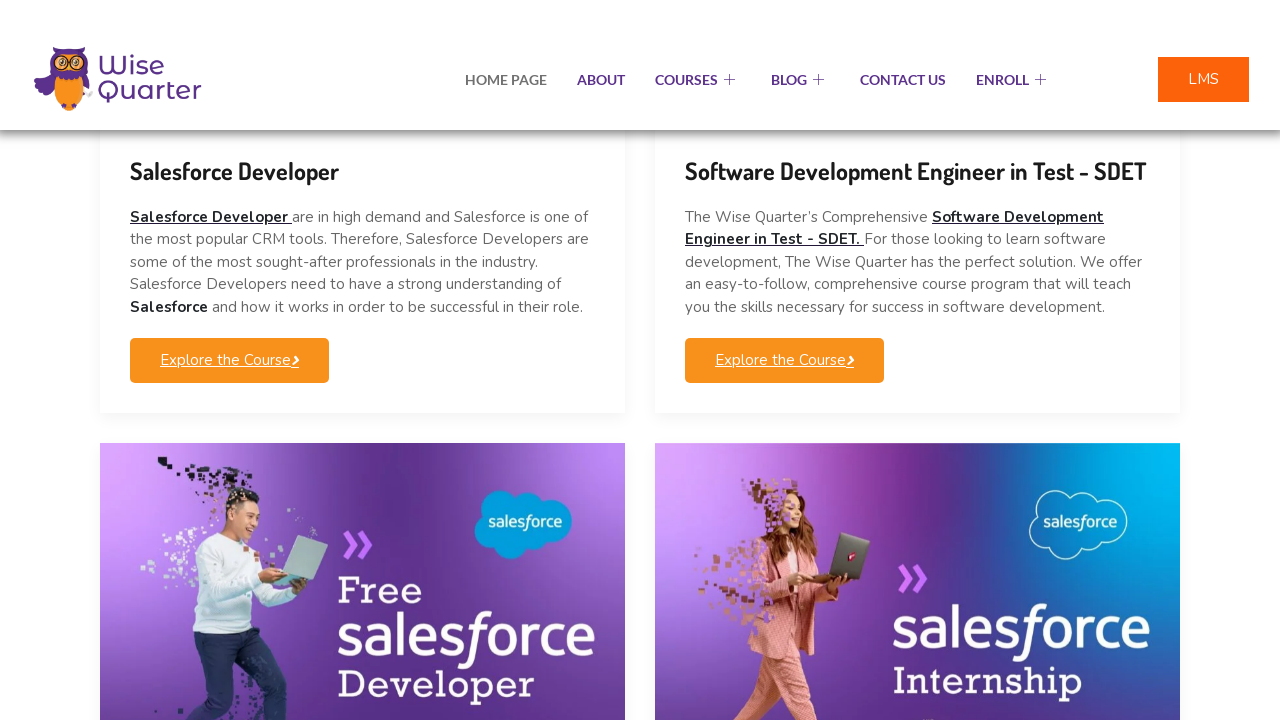

Clicked the 'Explore the Course' button for SDET course at (784, 331) on (//a[@class='elementskit-btn whitespace--normal'])[2]
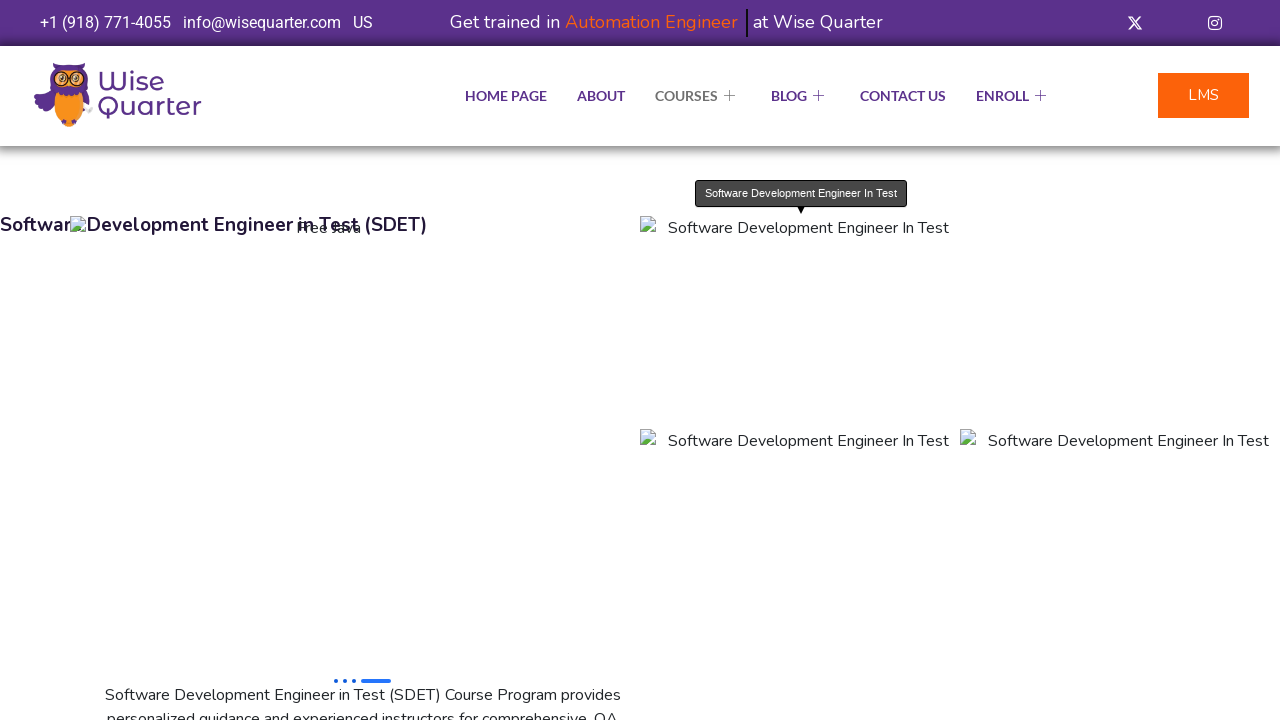

Page loaded after clicking 'Explore the Course' button
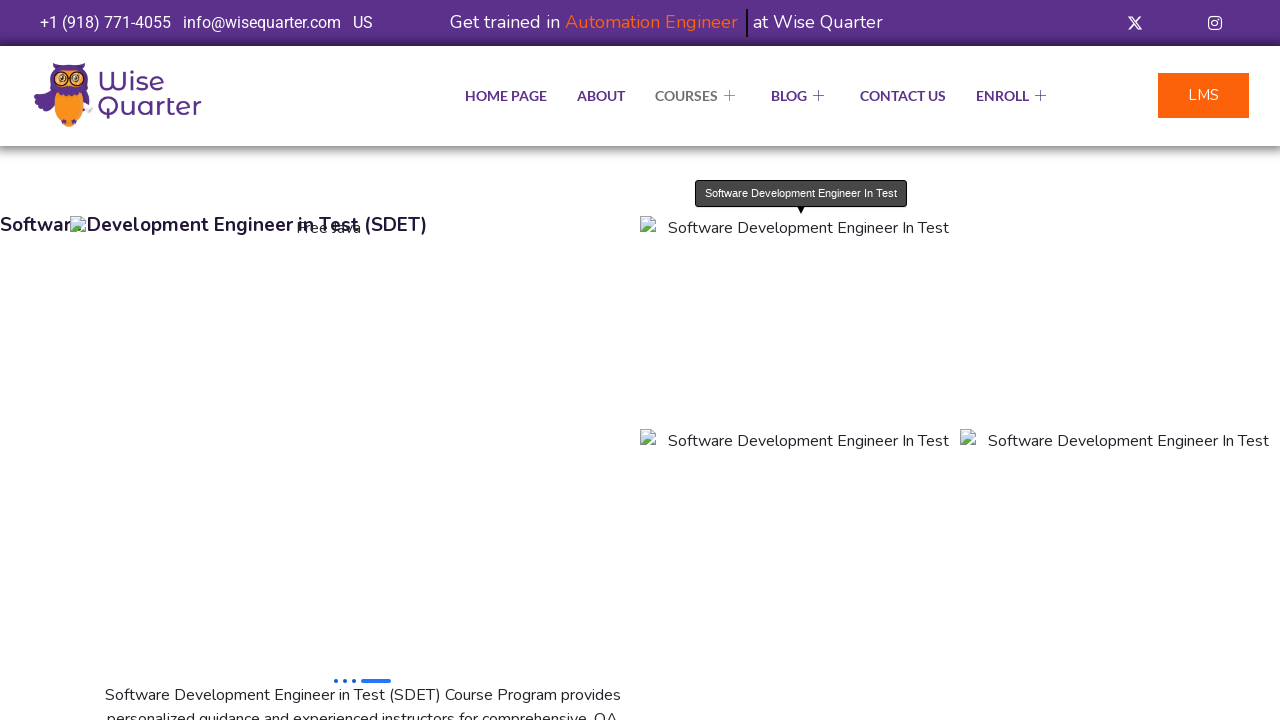

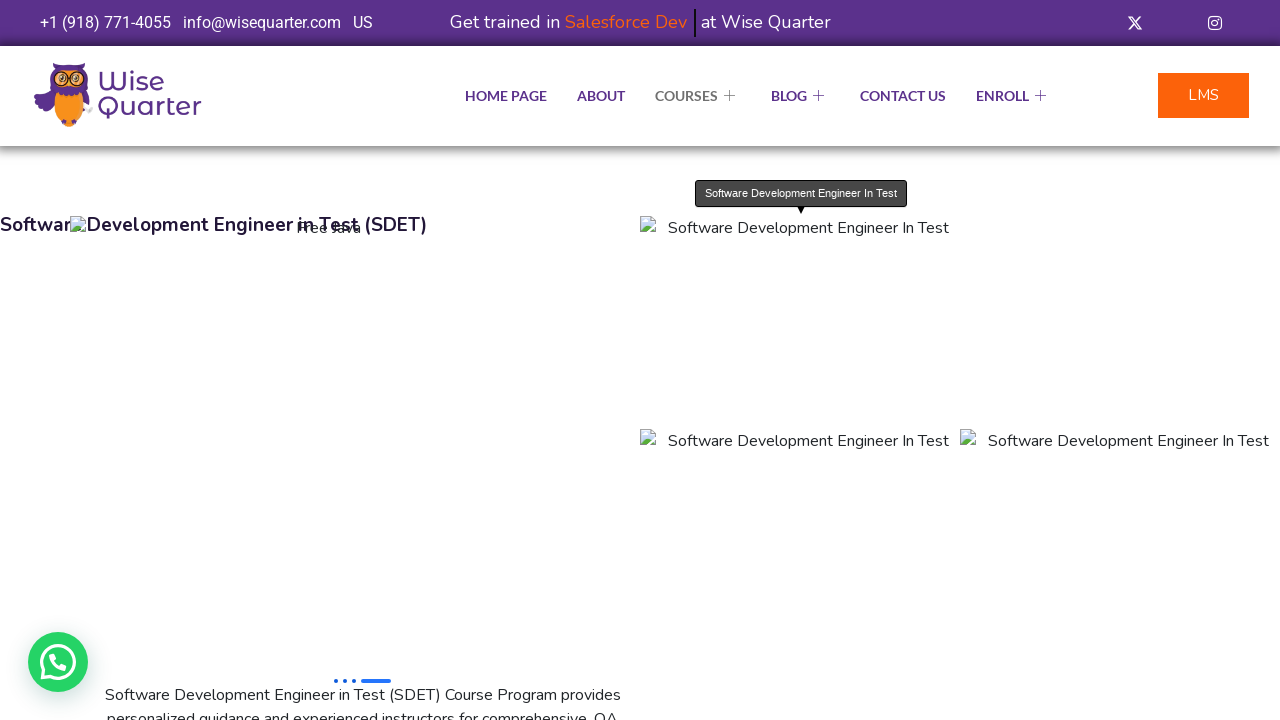